Tests input box dimensions on the North Coast real estate page by clicking heading links and verifying sidebar form field dimensions

Starting URL: https://flatandvilla.com/الساحل-الشمالي

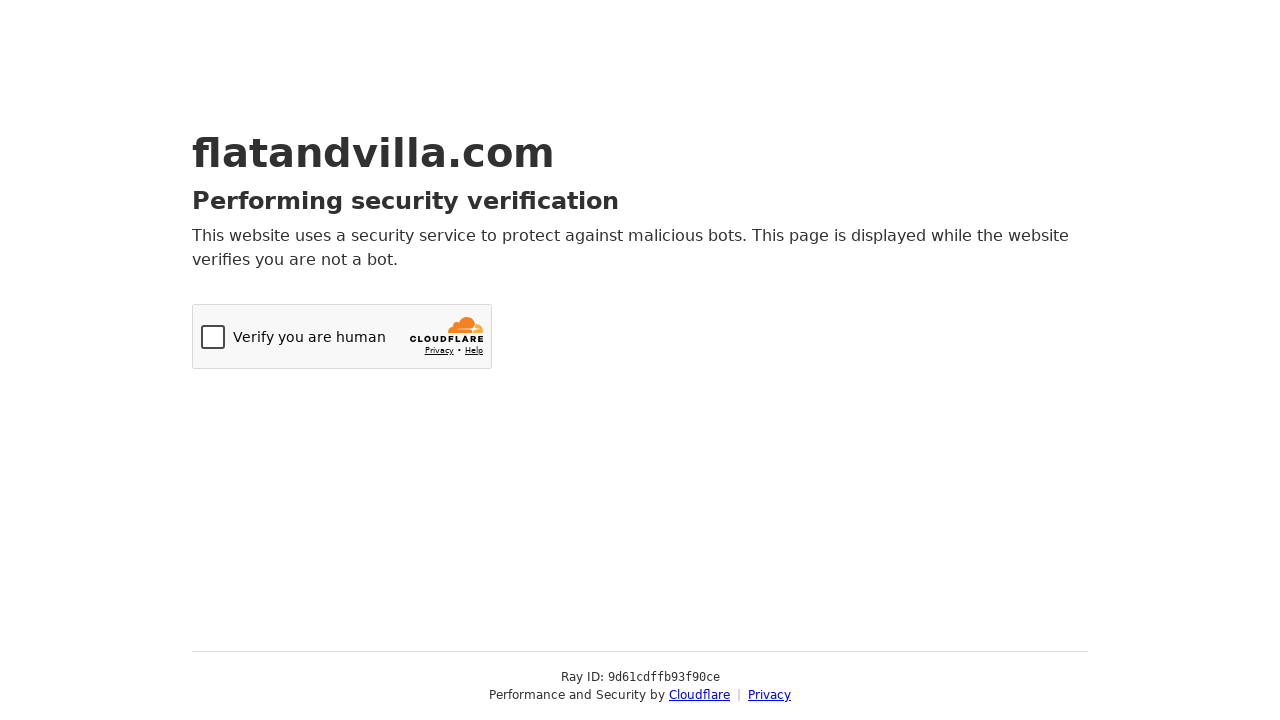

Queried all heading title links on North Coast real estate page
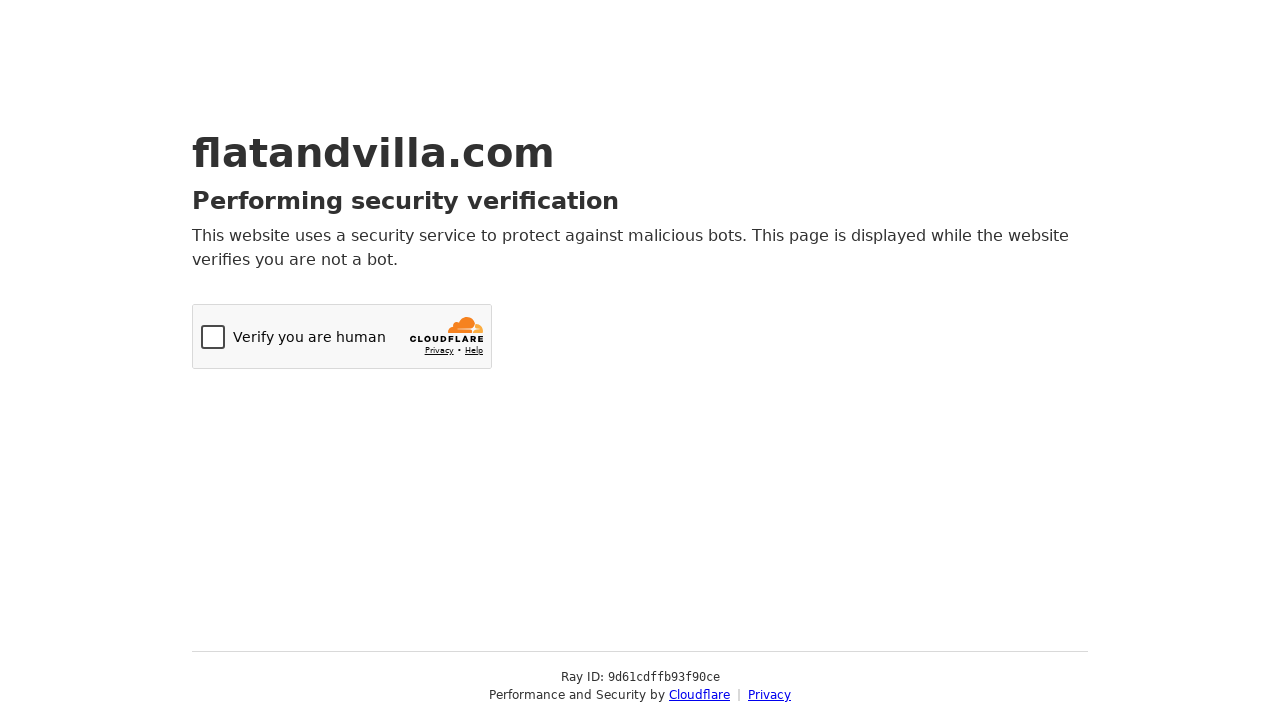

Exception occurred processing link 0, skipped to next
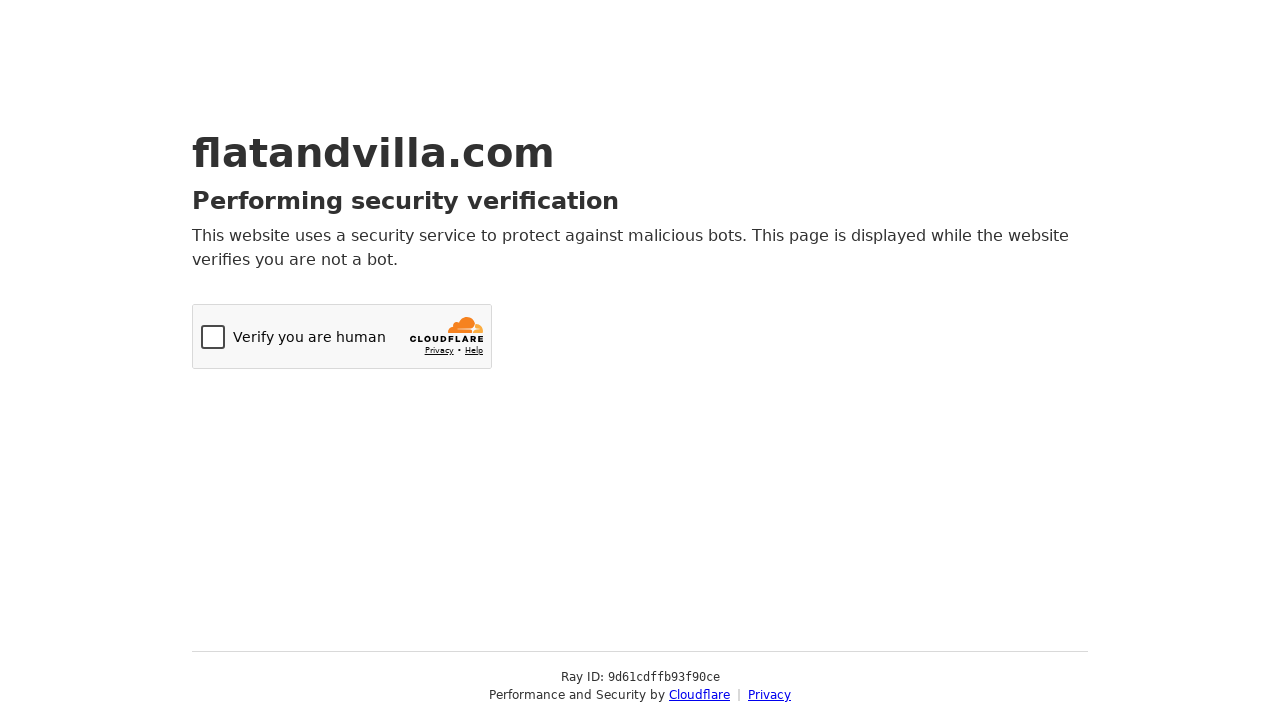

Navigated back to main North Coast real estate page
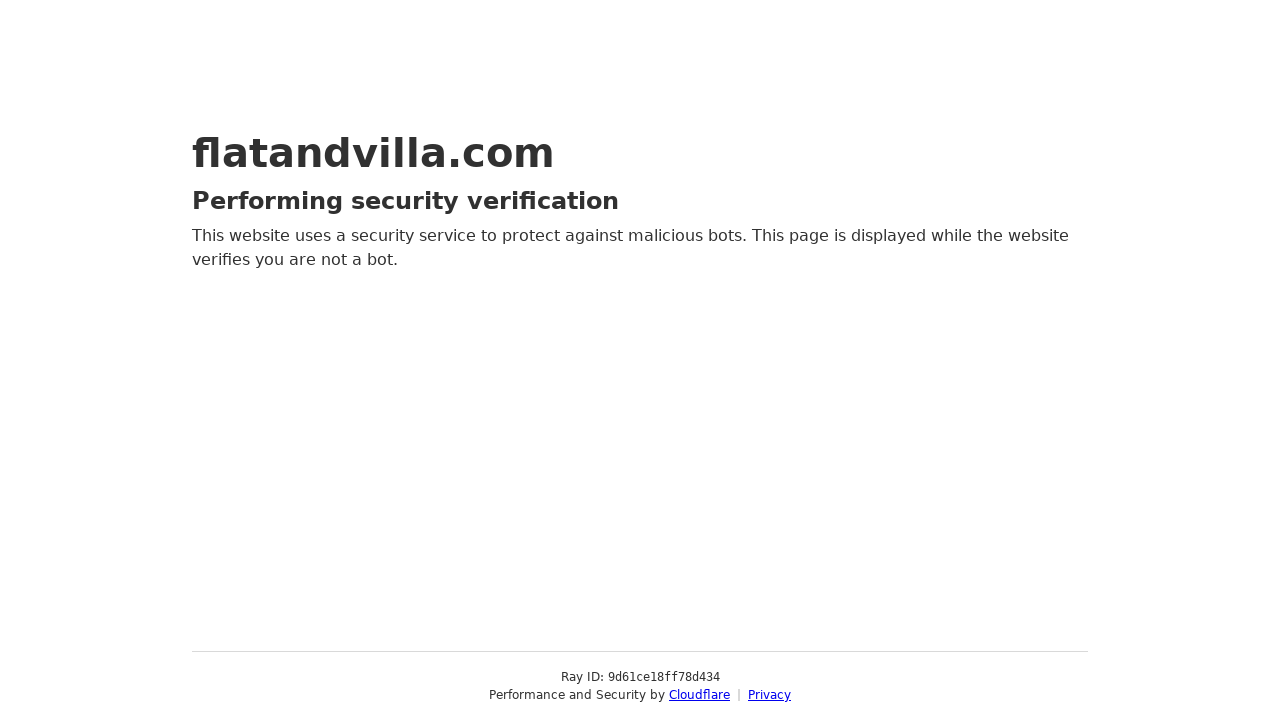

Re-queried heading title links after page reload
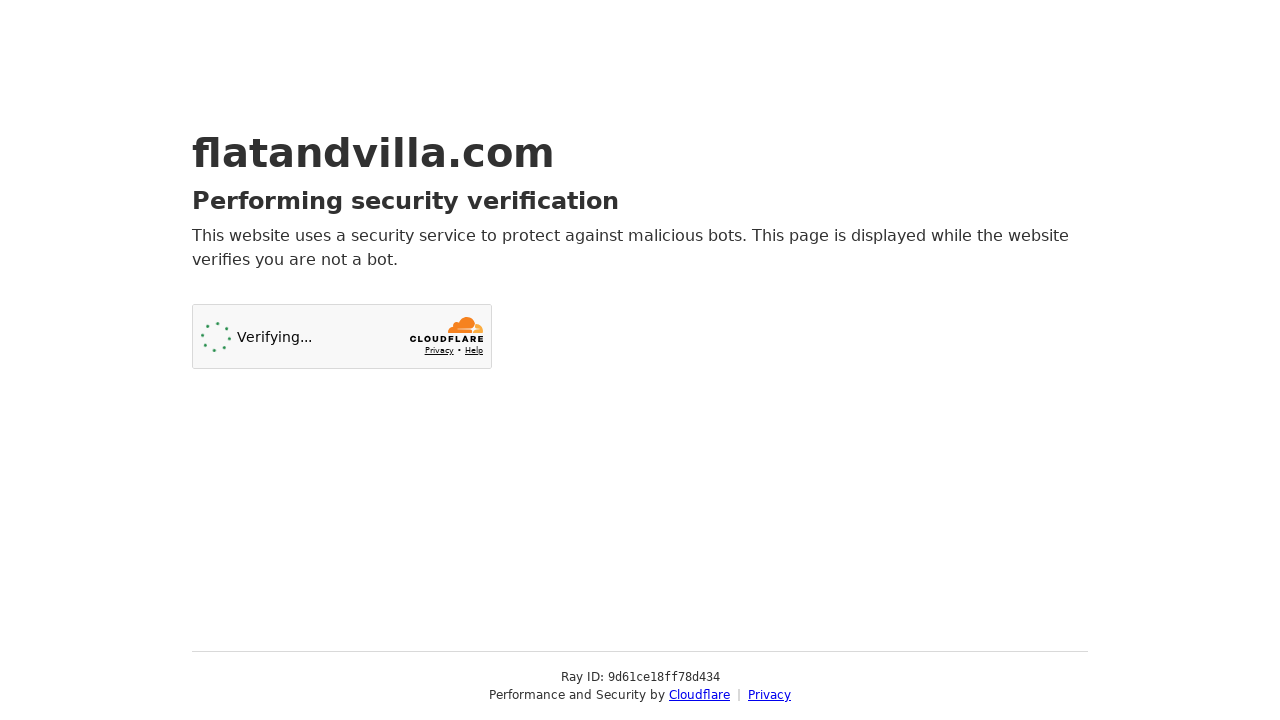

Exception occurred processing link 1, skipped to next
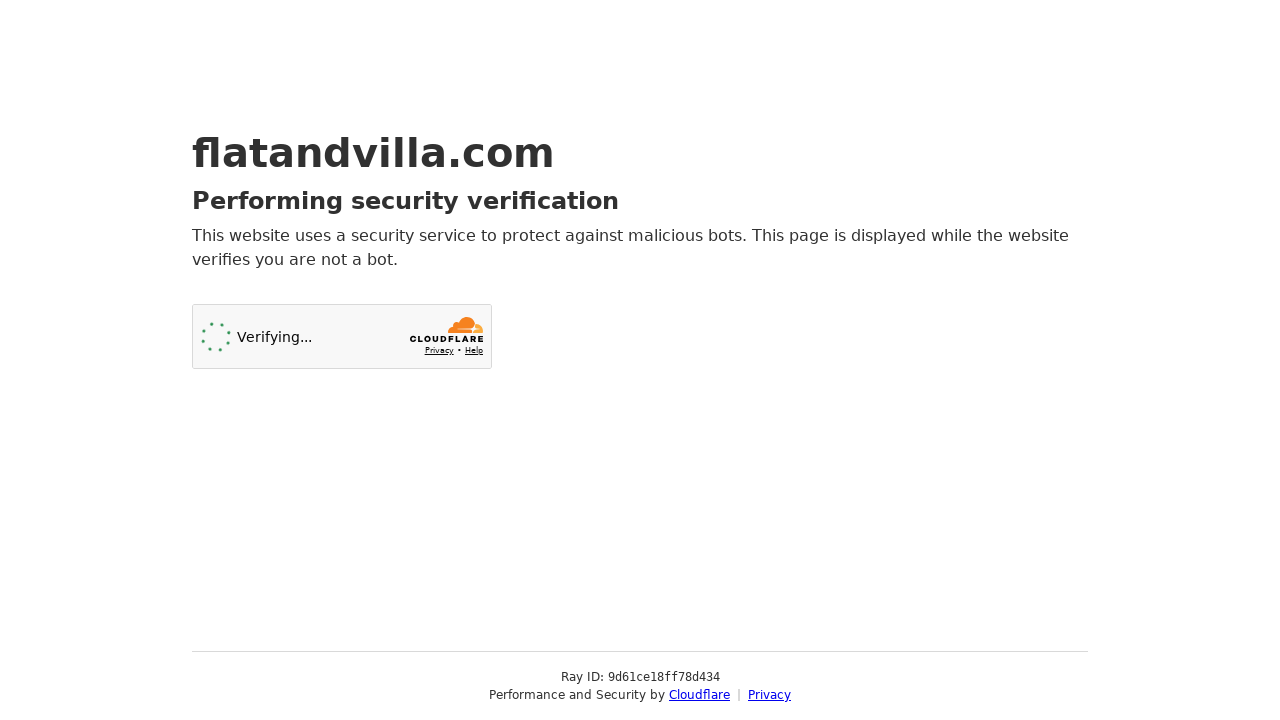

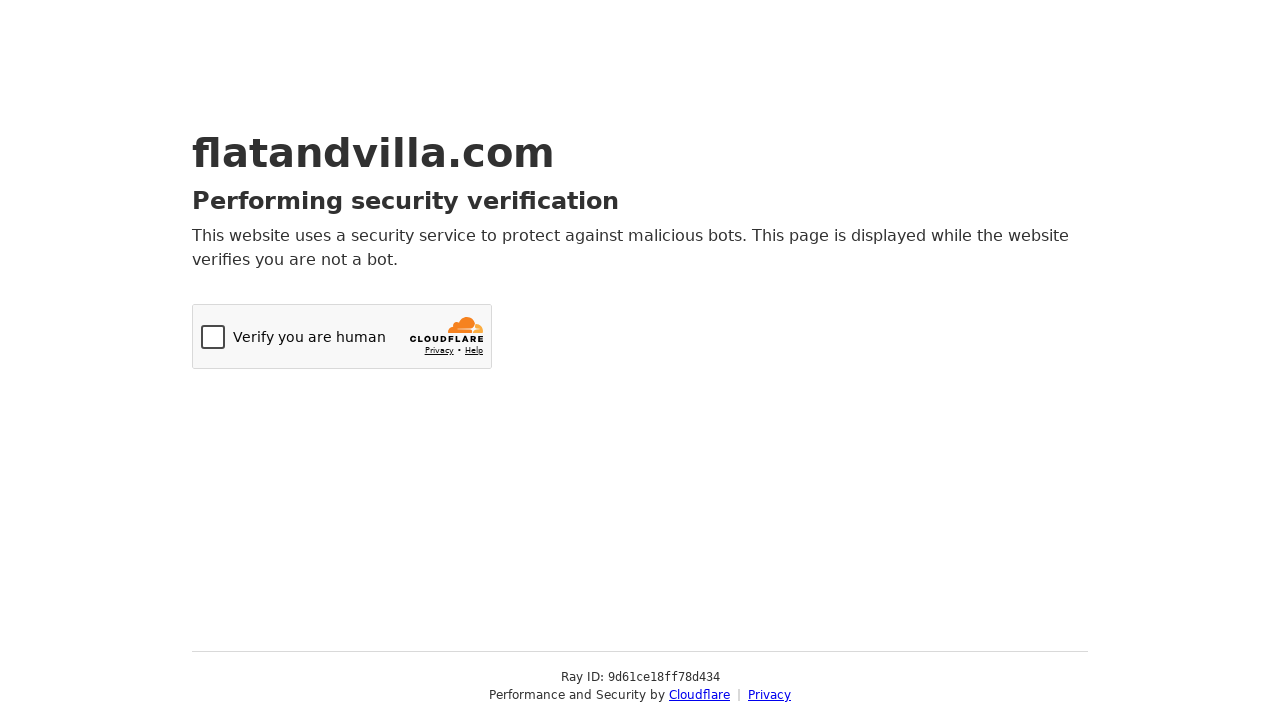